Tests scrolling down and up multiple times on an infinite scroll page

Starting URL: https://bonigarcia.dev/selenium-webdriver-java/infinite-scroll.html

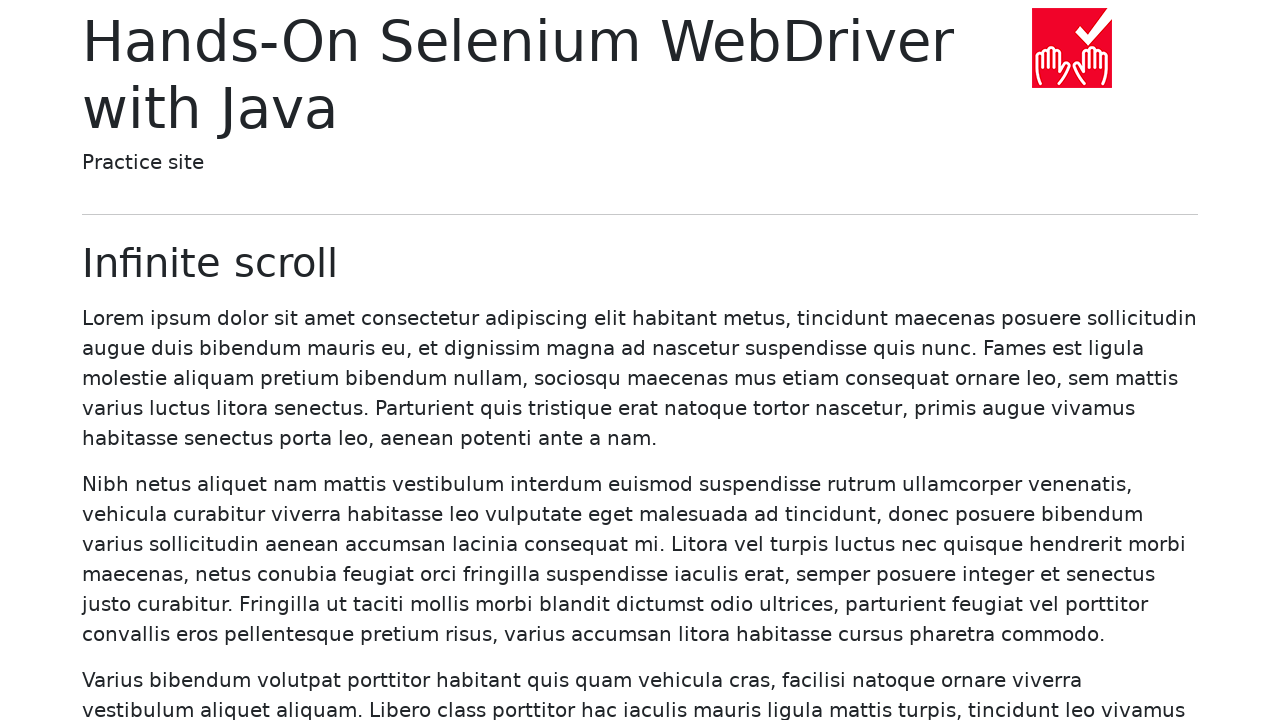

Scrolled down 200 pixels (iteration 1/10)
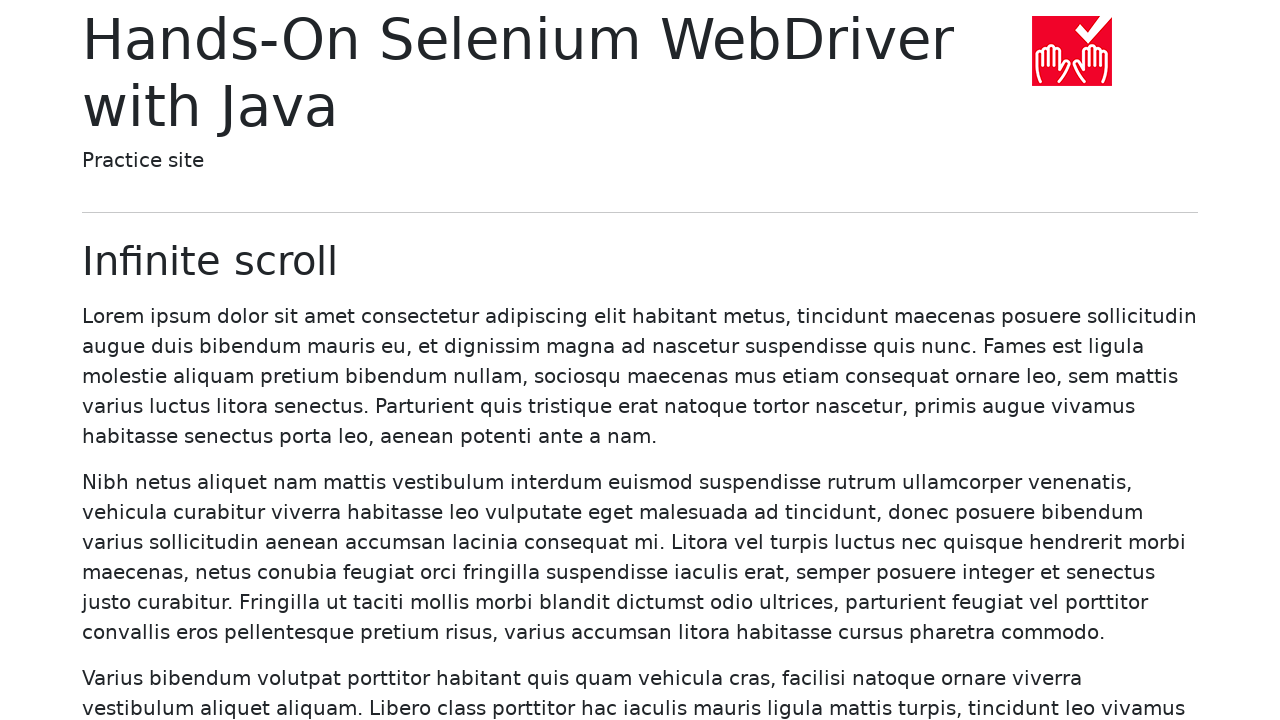

Waited 200ms after scrolling down (iteration 1/10)
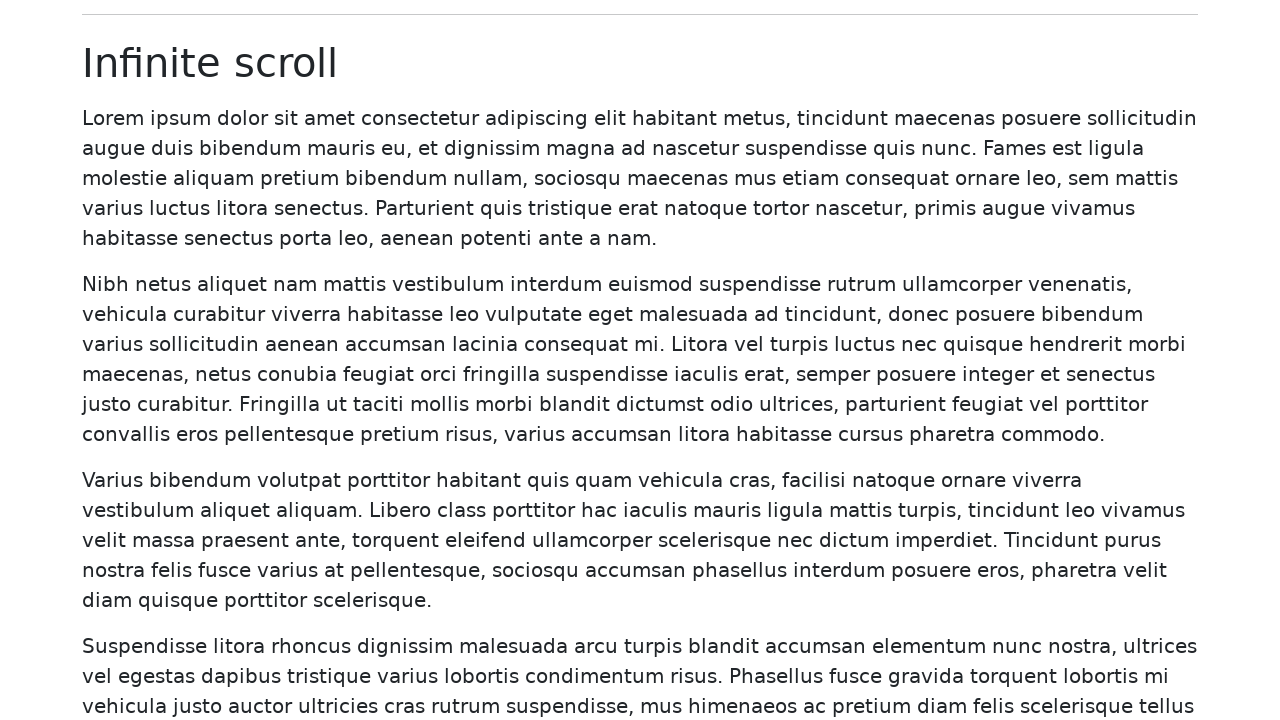

Scrolled down 200 pixels (iteration 2/10)
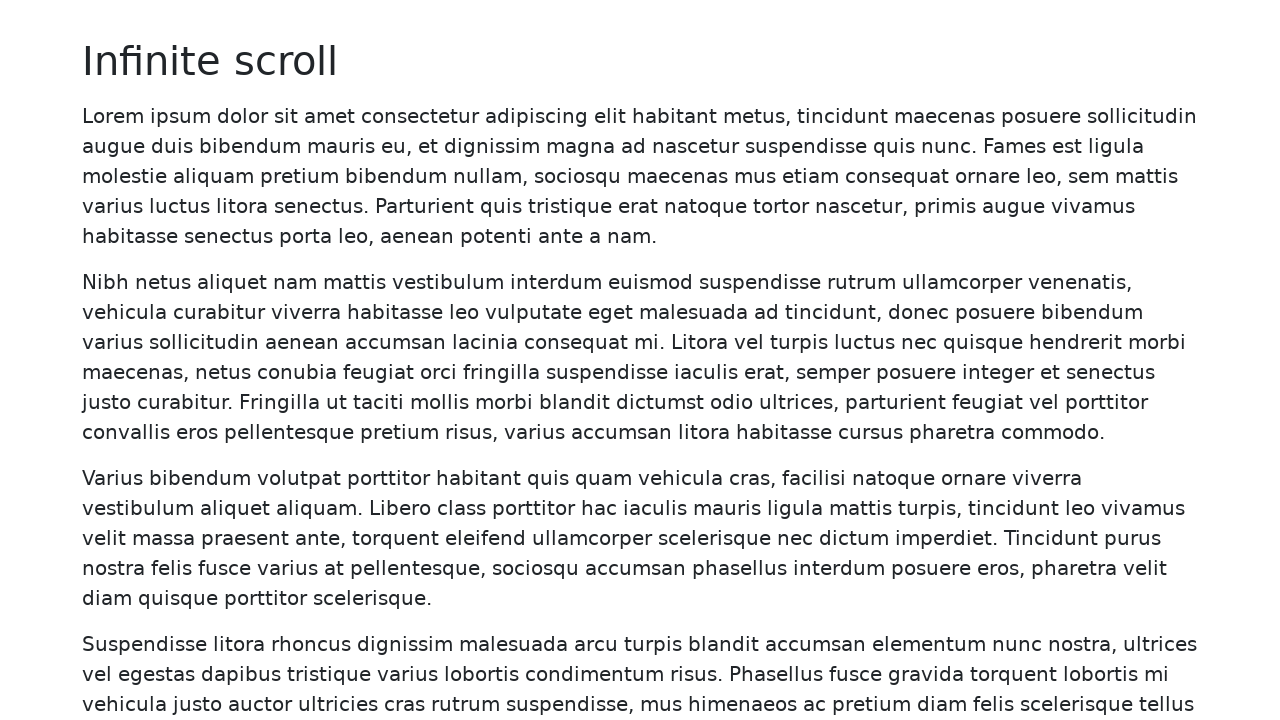

Waited 200ms after scrolling down (iteration 2/10)
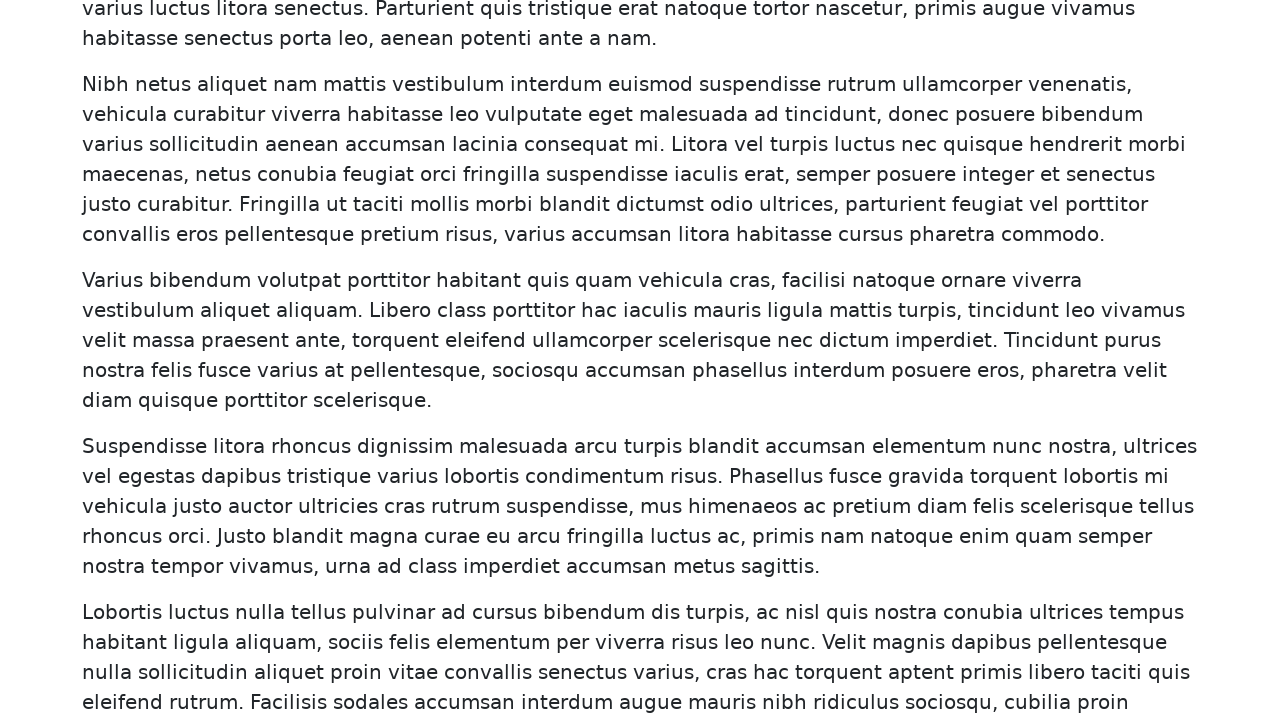

Scrolled down 200 pixels (iteration 3/10)
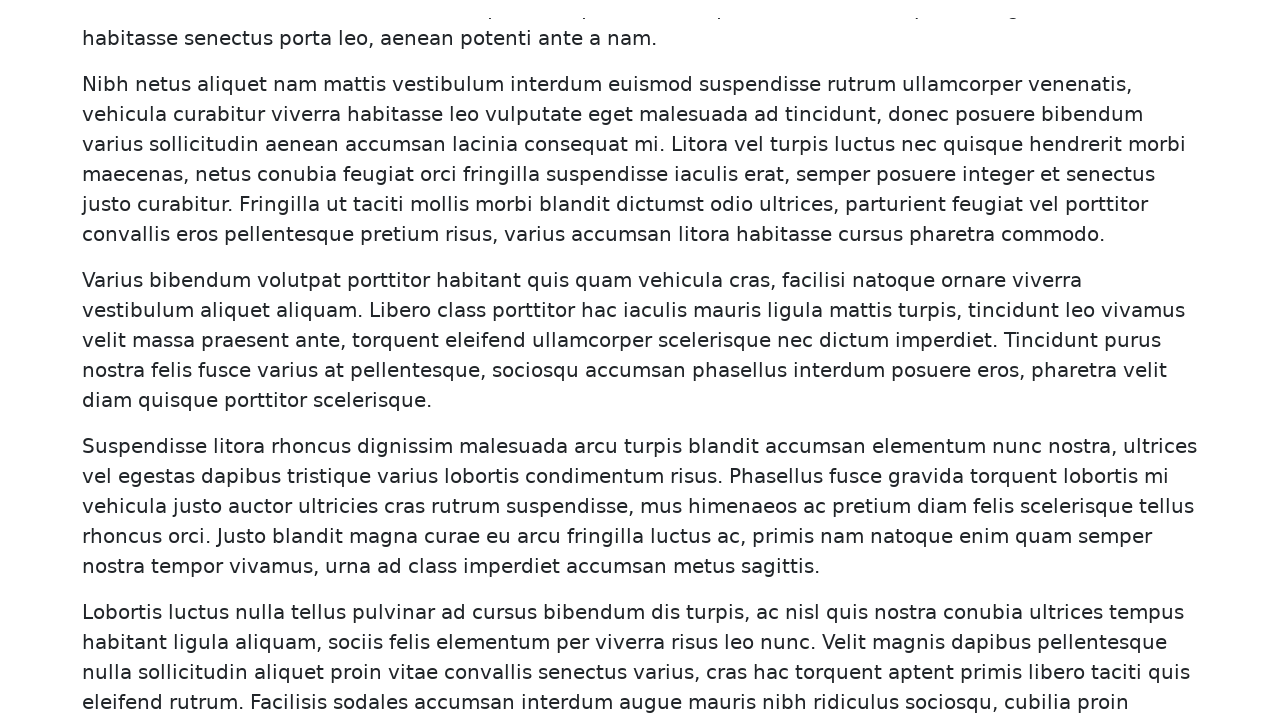

Waited 200ms after scrolling down (iteration 3/10)
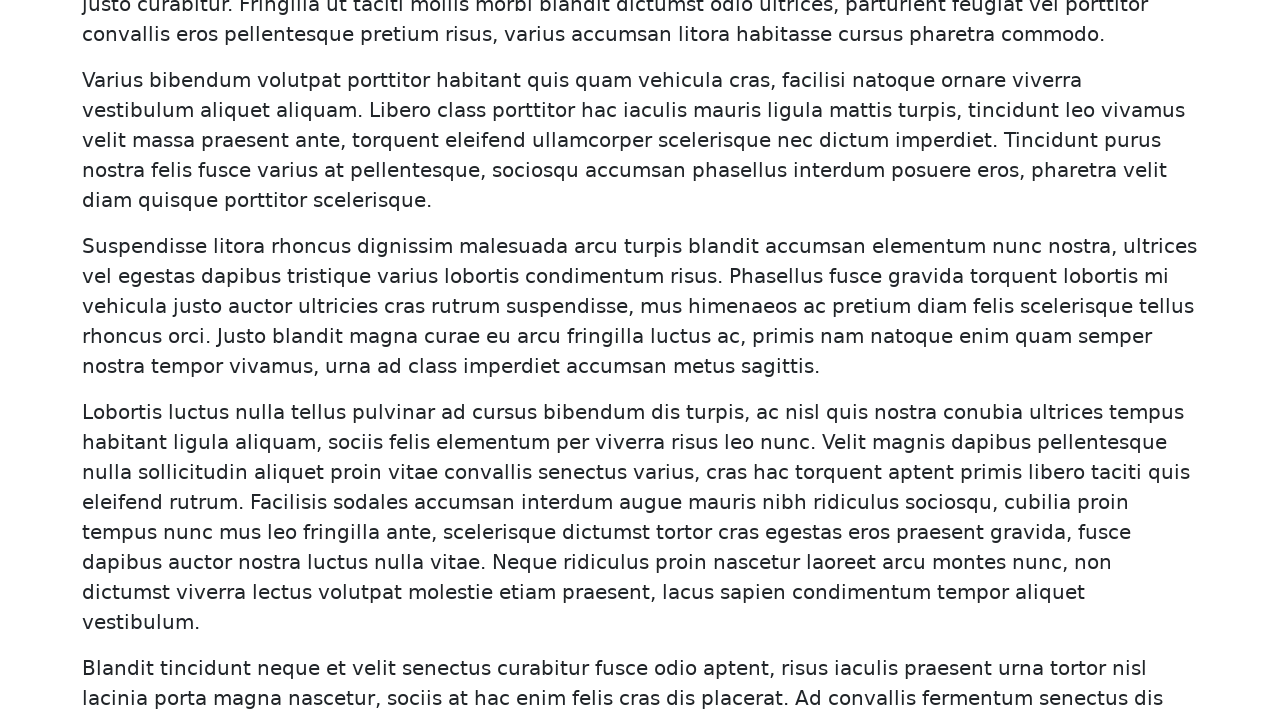

Scrolled down 200 pixels (iteration 4/10)
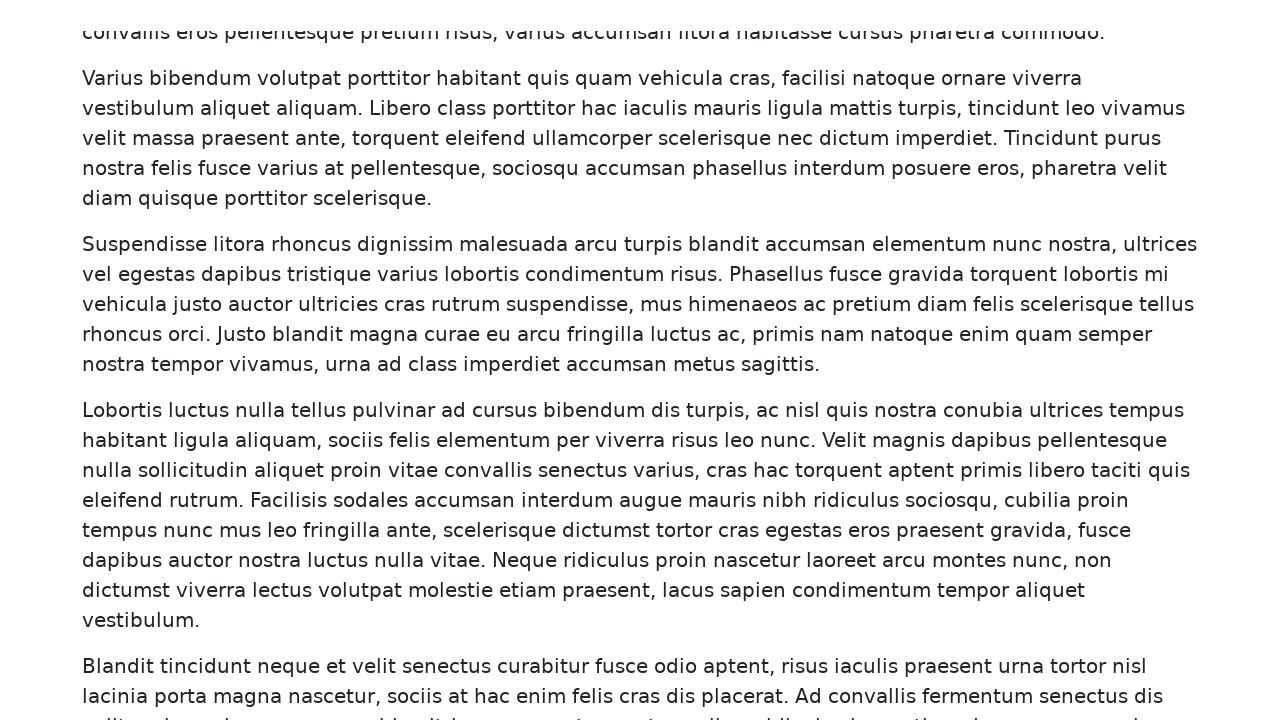

Waited 200ms after scrolling down (iteration 4/10)
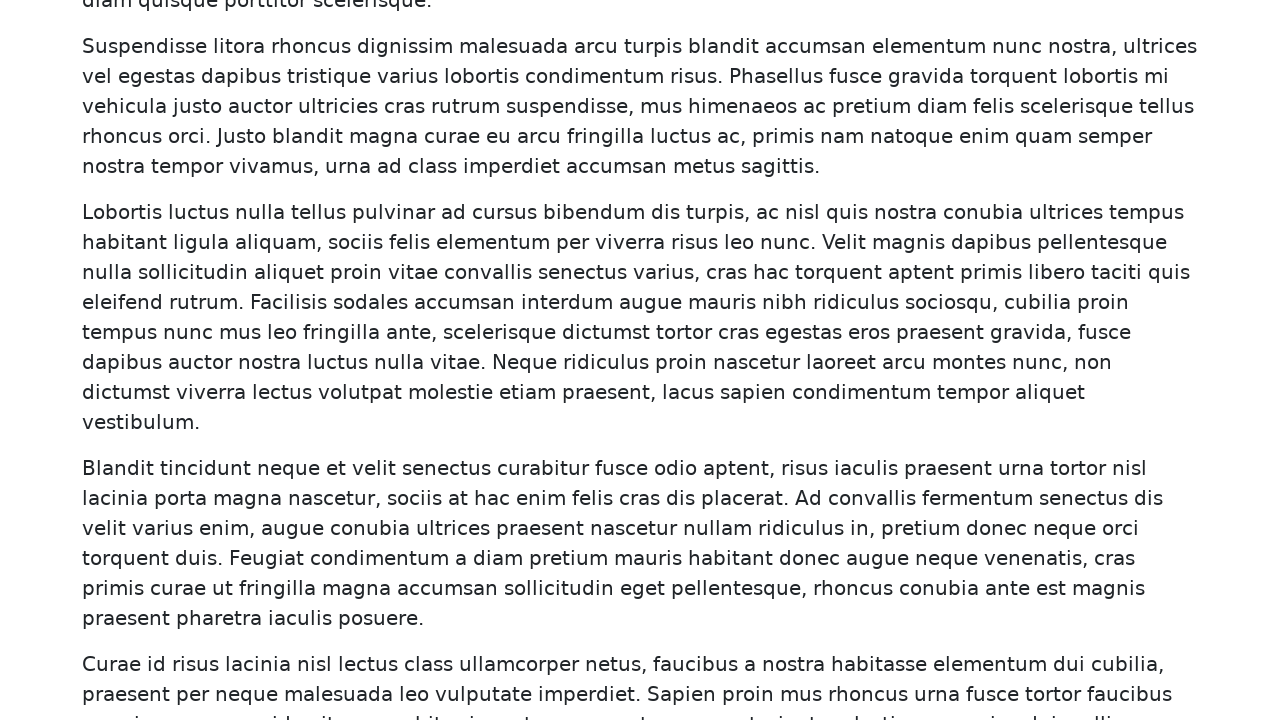

Scrolled down 200 pixels (iteration 5/10)
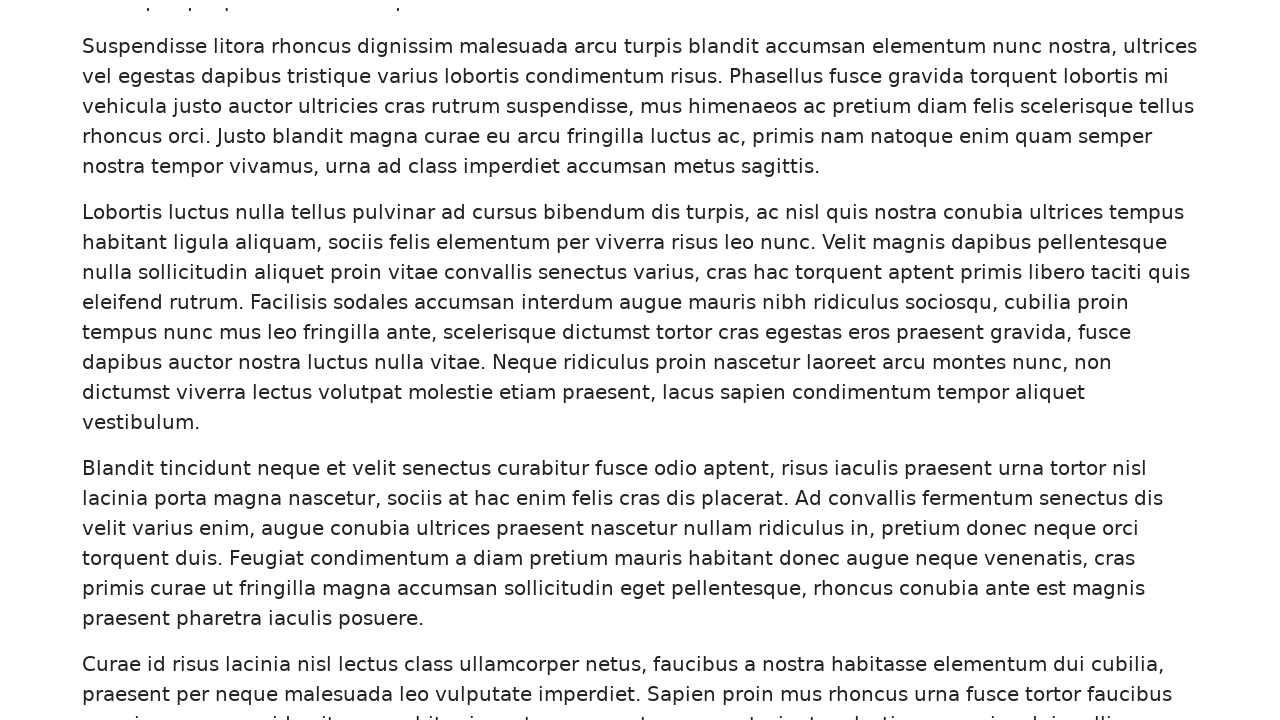

Waited 200ms after scrolling down (iteration 5/10)
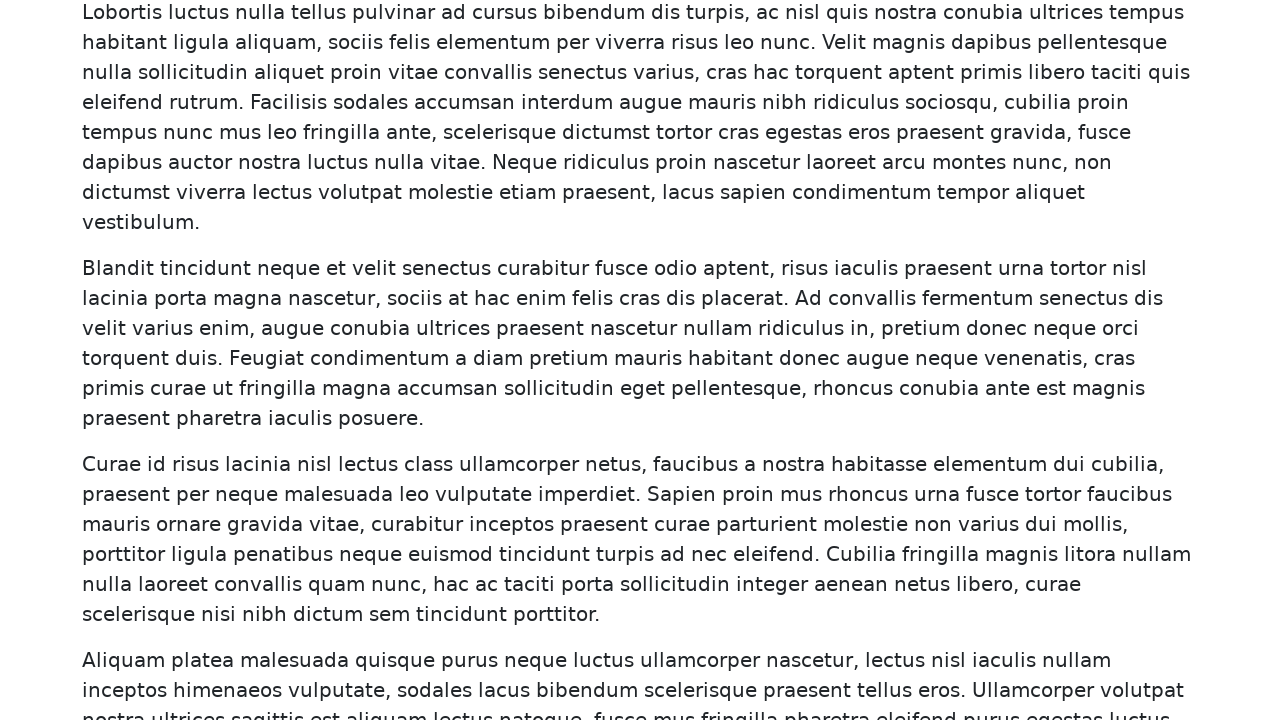

Scrolled down 200 pixels (iteration 6/10)
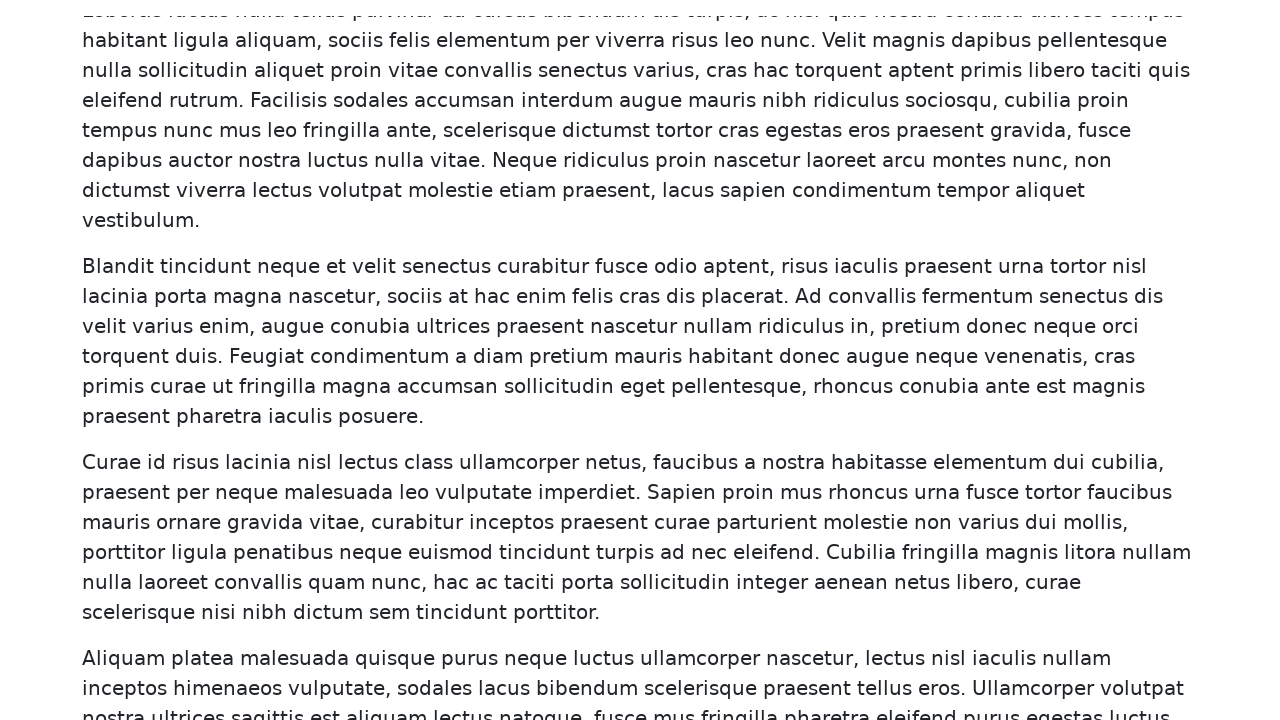

Waited 200ms after scrolling down (iteration 6/10)
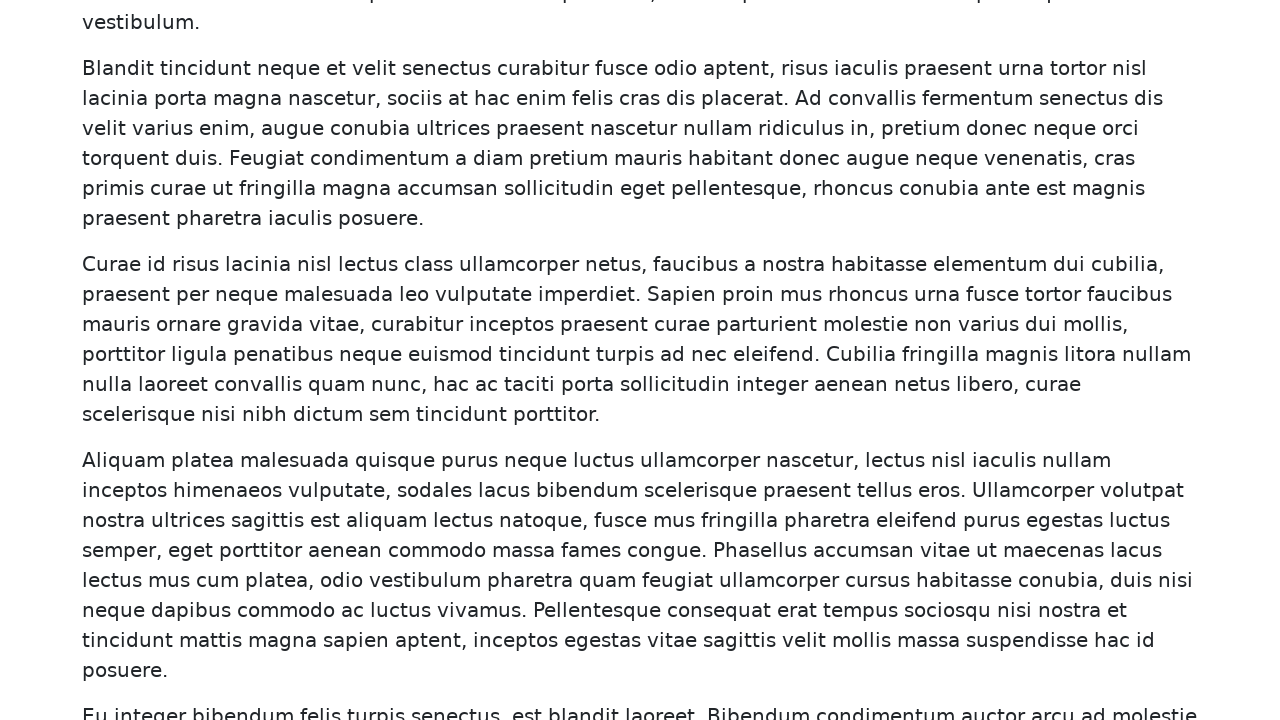

Scrolled down 200 pixels (iteration 7/10)
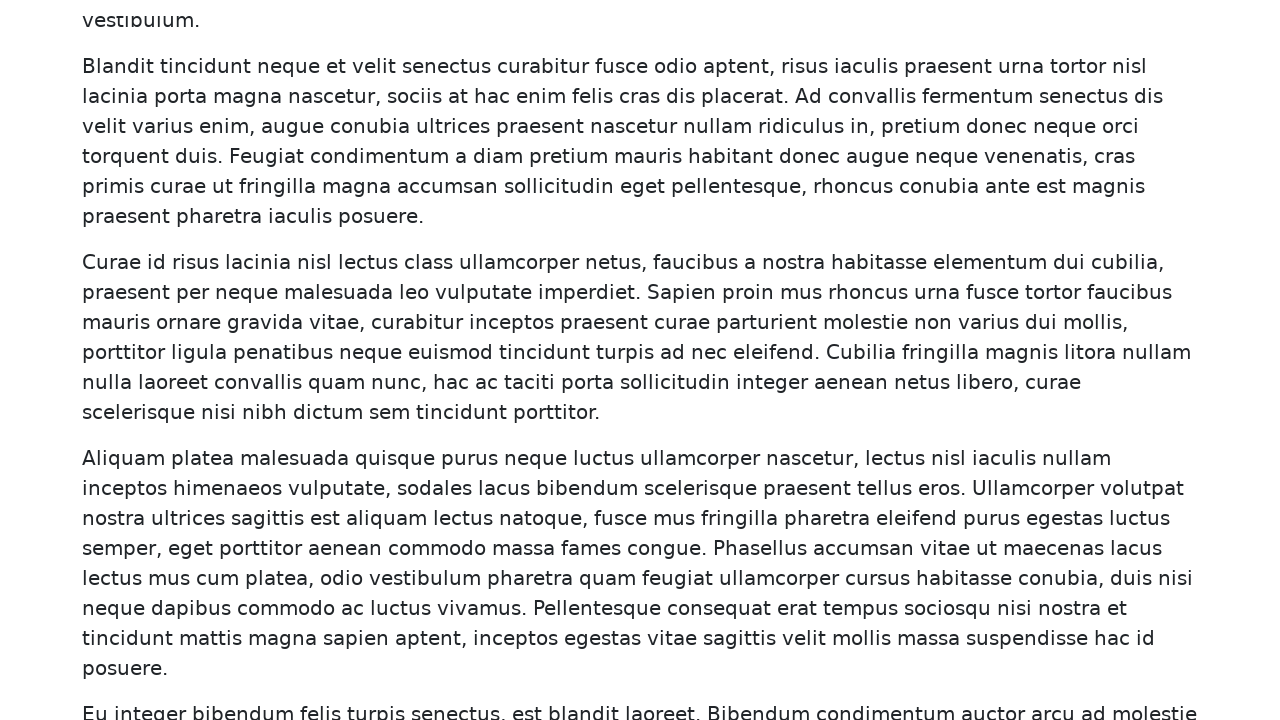

Waited 200ms after scrolling down (iteration 7/10)
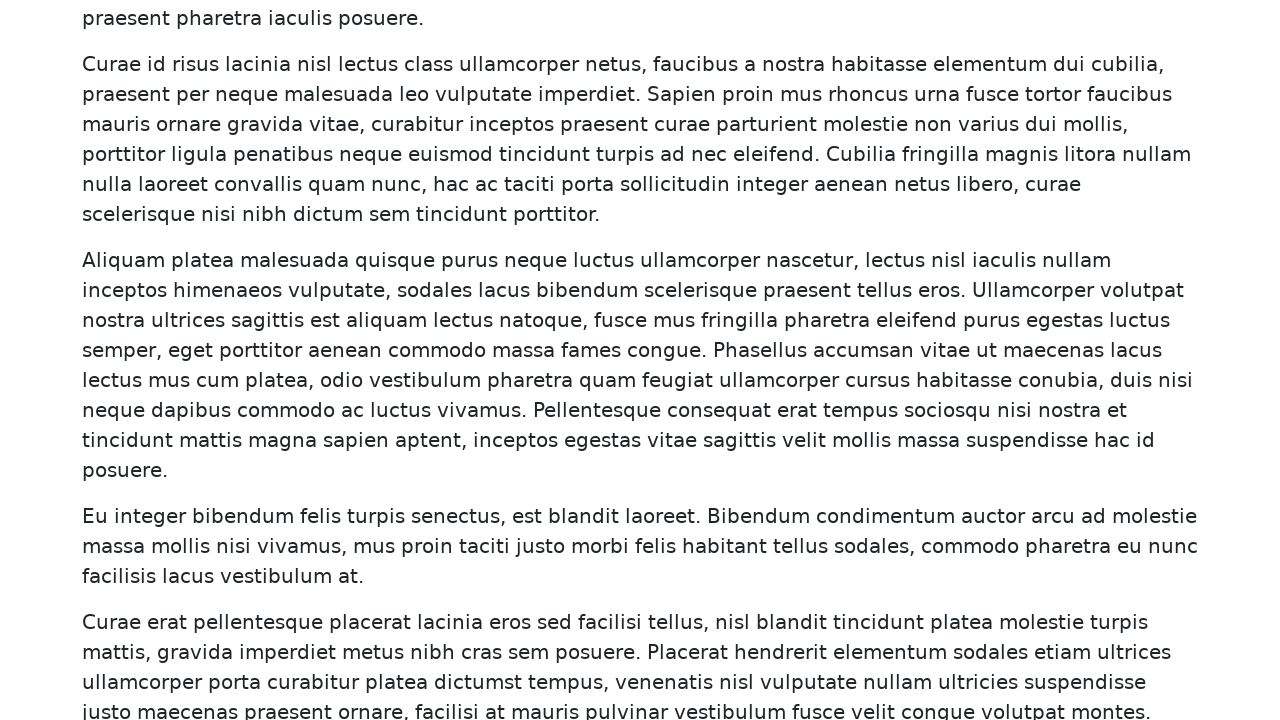

Scrolled down 200 pixels (iteration 8/10)
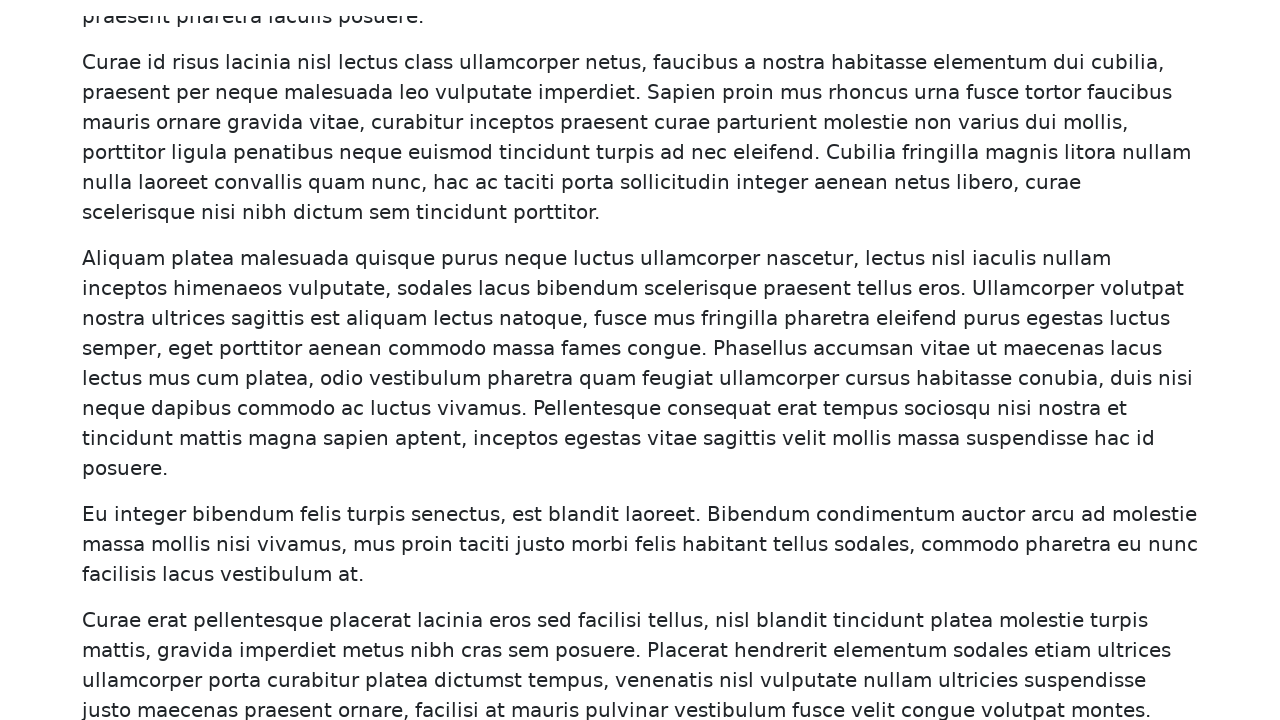

Waited 200ms after scrolling down (iteration 8/10)
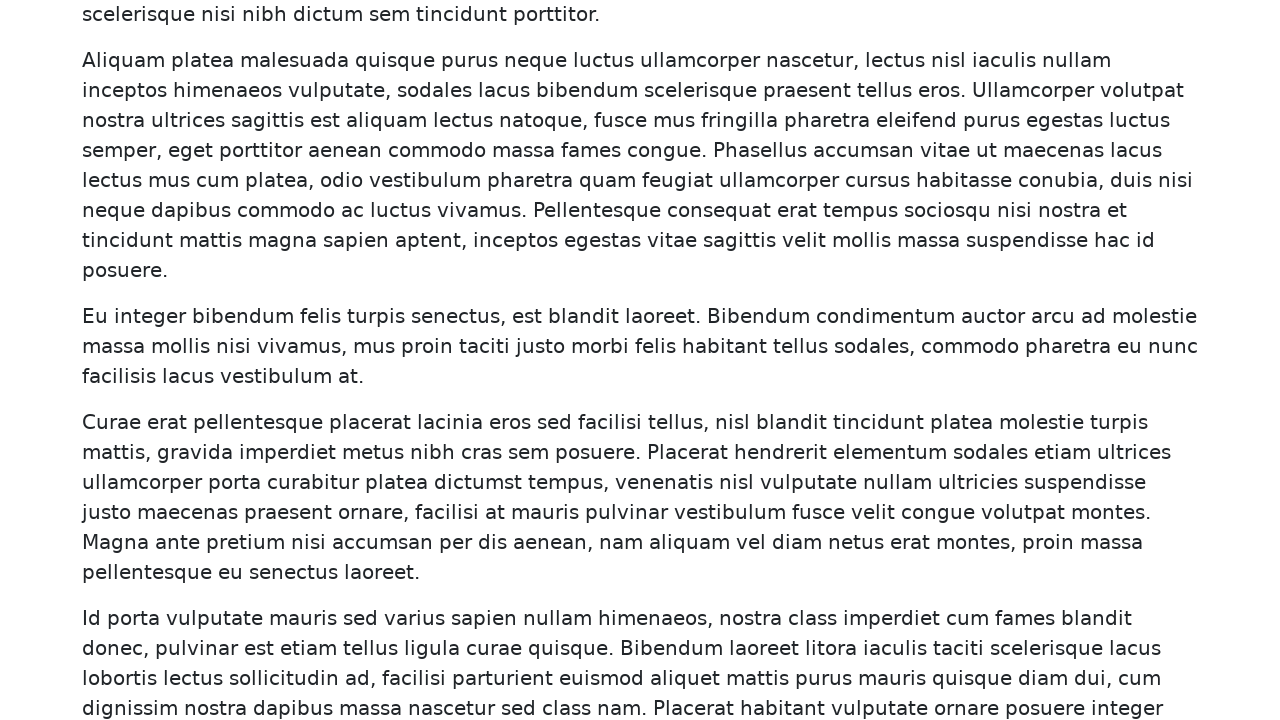

Scrolled down 200 pixels (iteration 9/10)
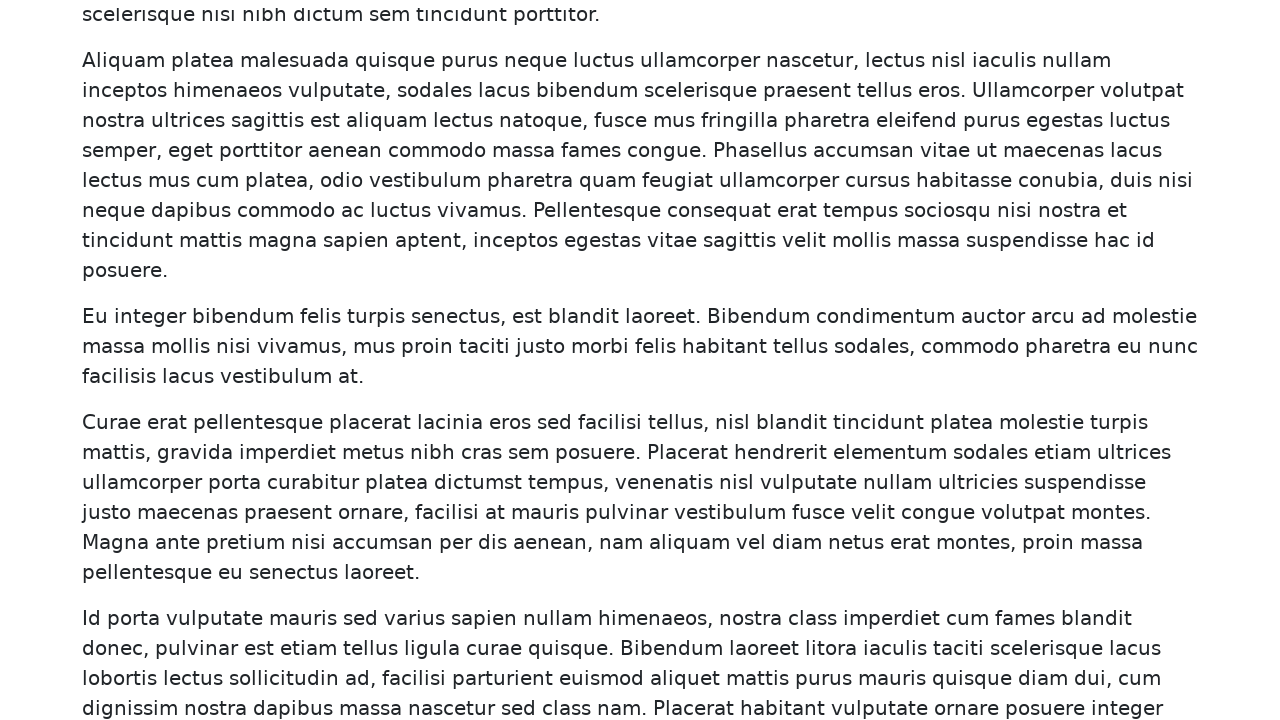

Waited 200ms after scrolling down (iteration 9/10)
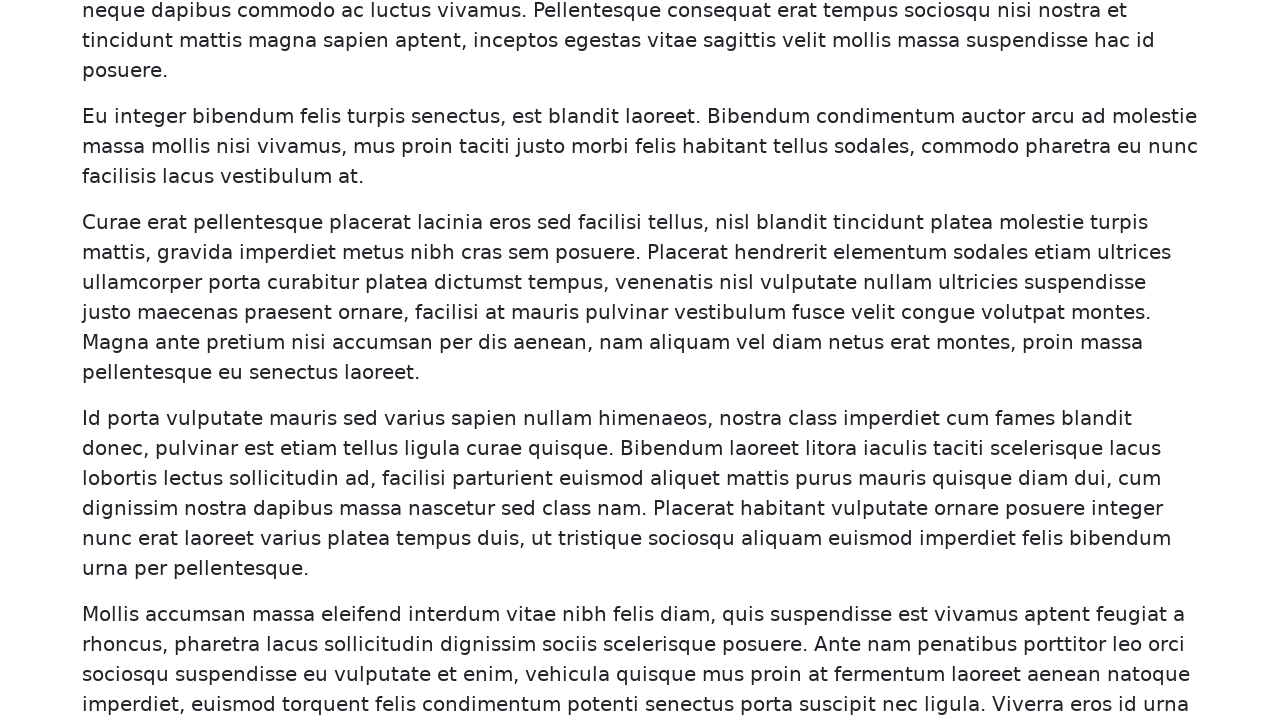

Scrolled down 200 pixels (iteration 10/10)
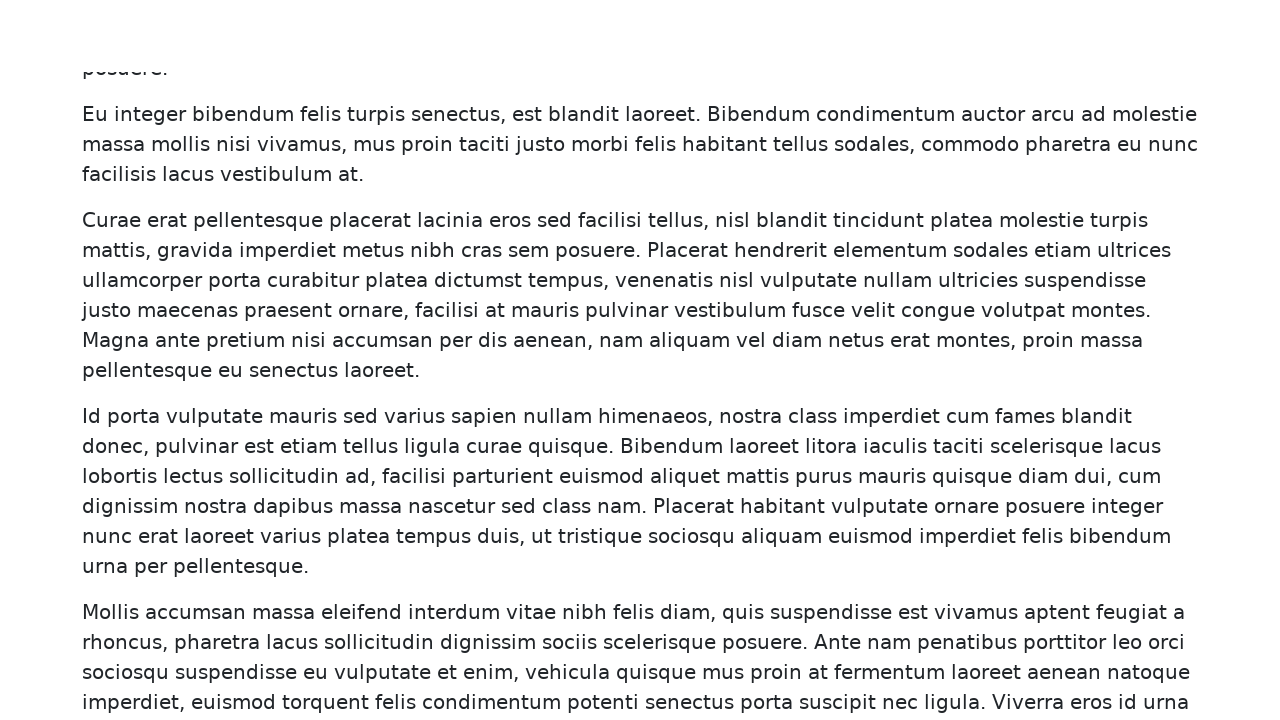

Waited 200ms after scrolling down (iteration 10/10)
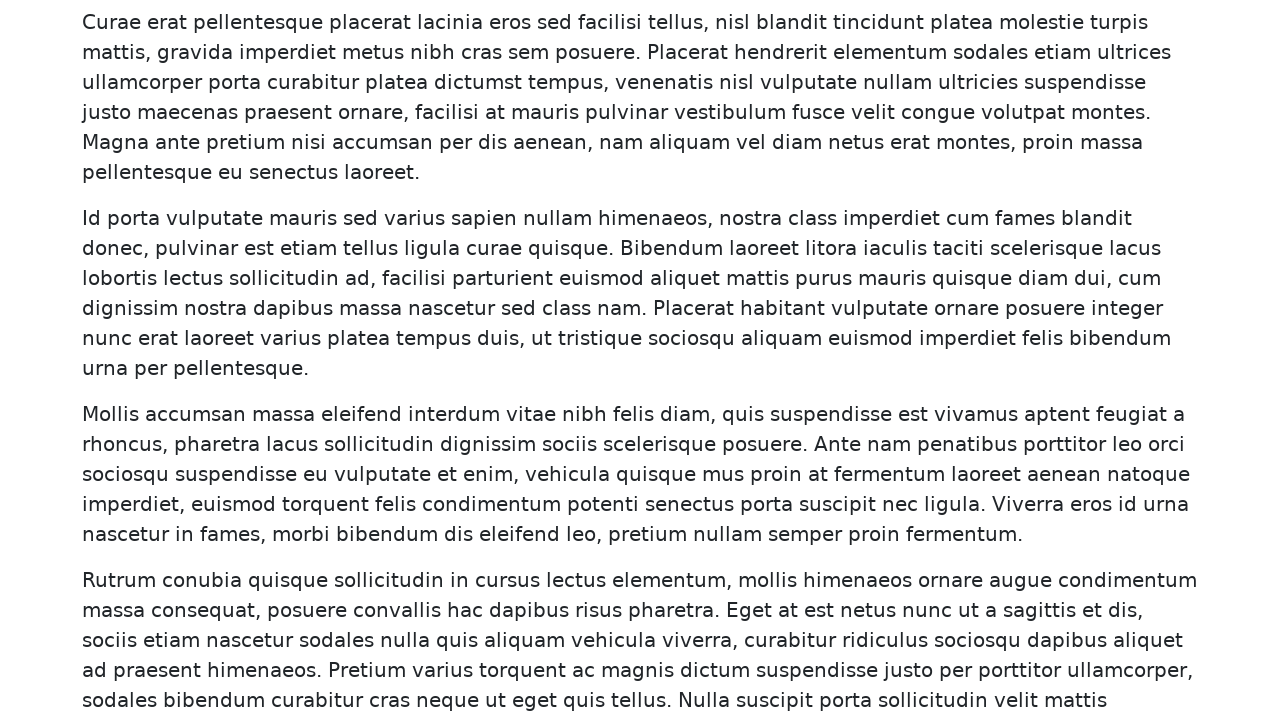

Scrolled up 200 pixels (iteration 1/5)
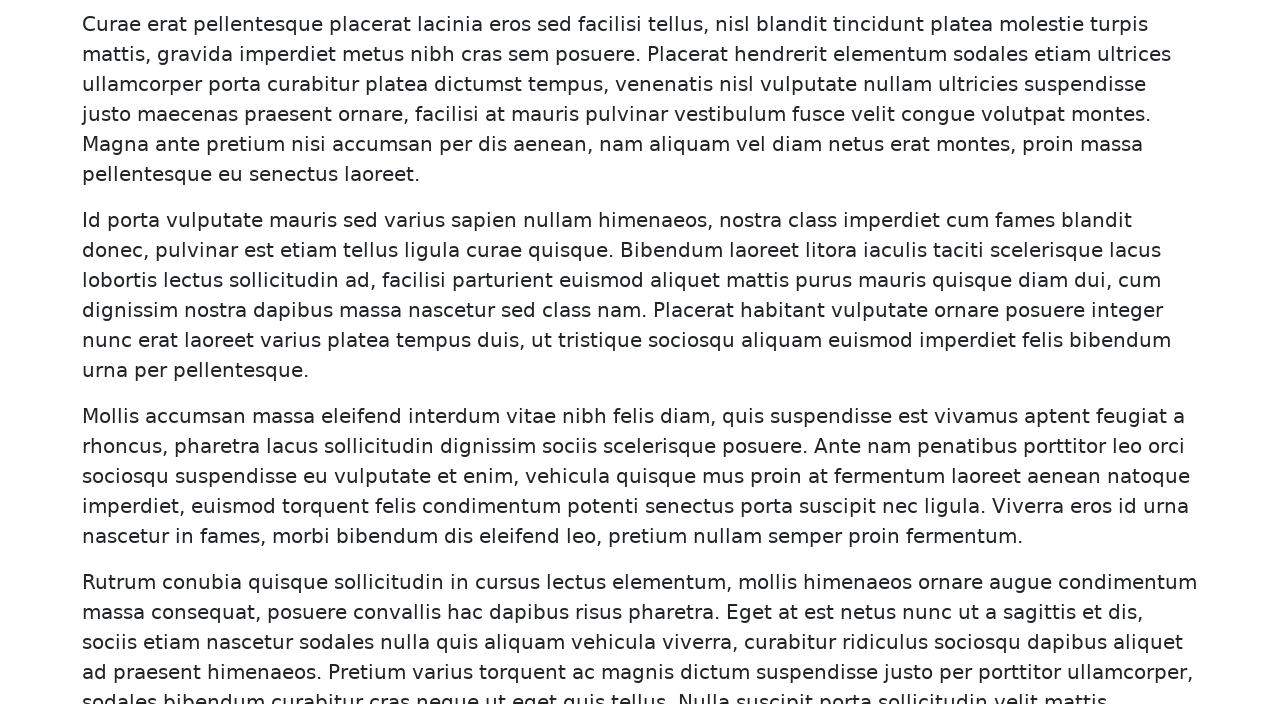

Waited 200ms after scrolling up (iteration 1/5)
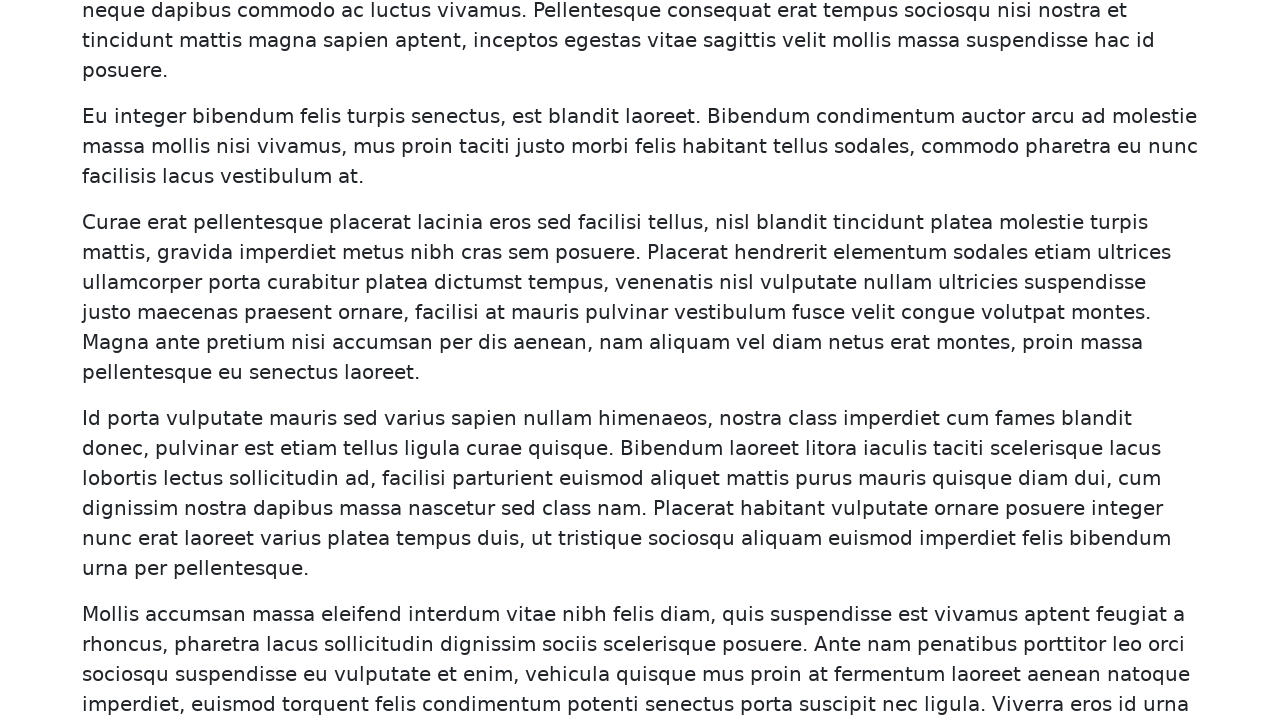

Scrolled up 200 pixels (iteration 2/5)
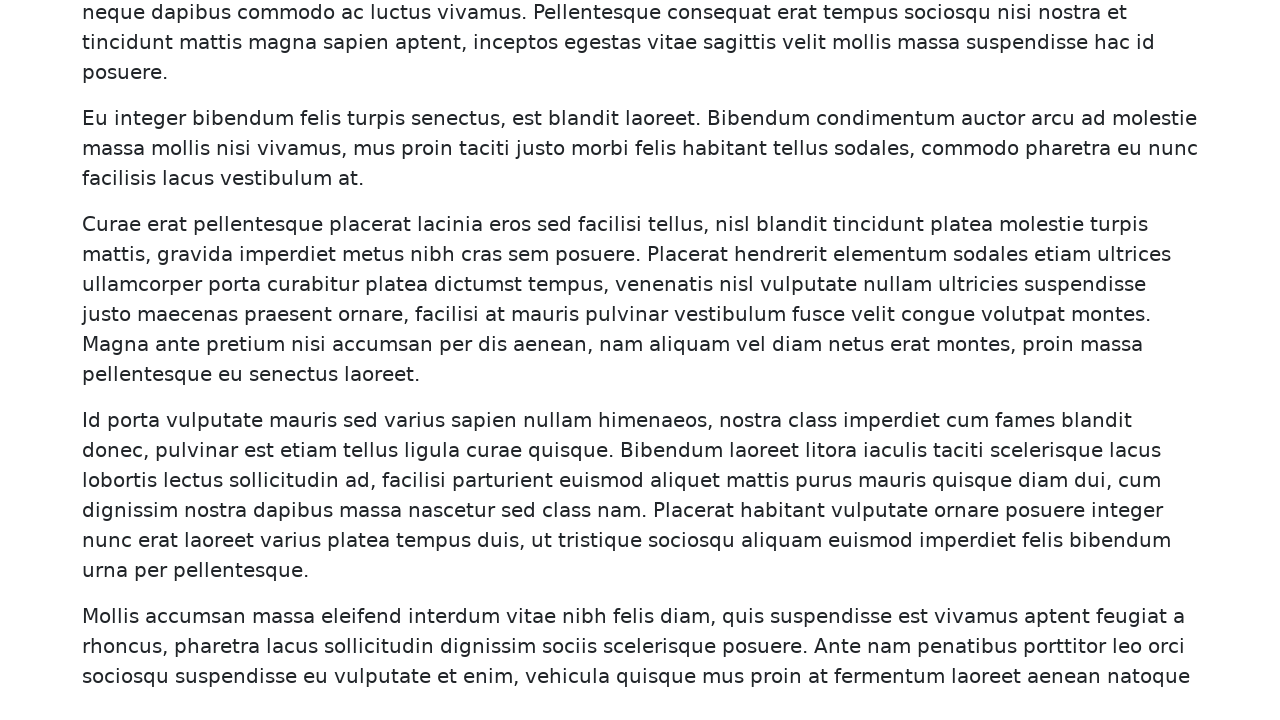

Waited 200ms after scrolling up (iteration 2/5)
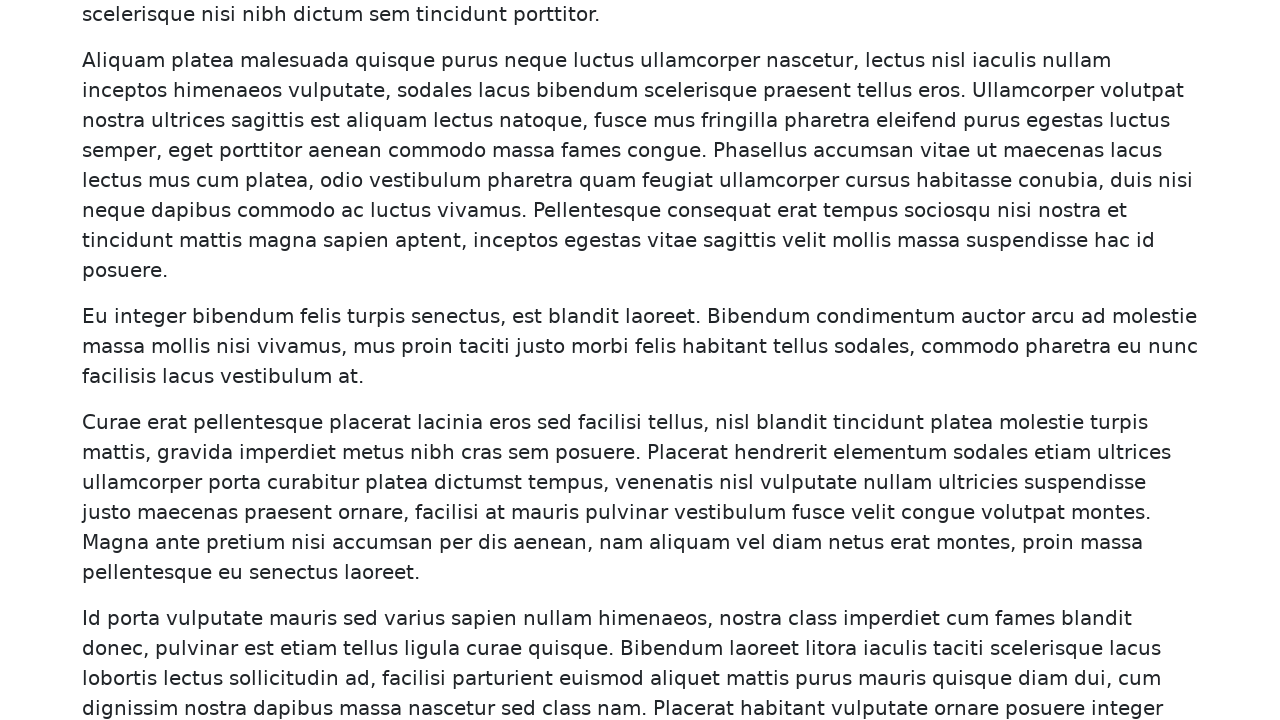

Scrolled up 200 pixels (iteration 3/5)
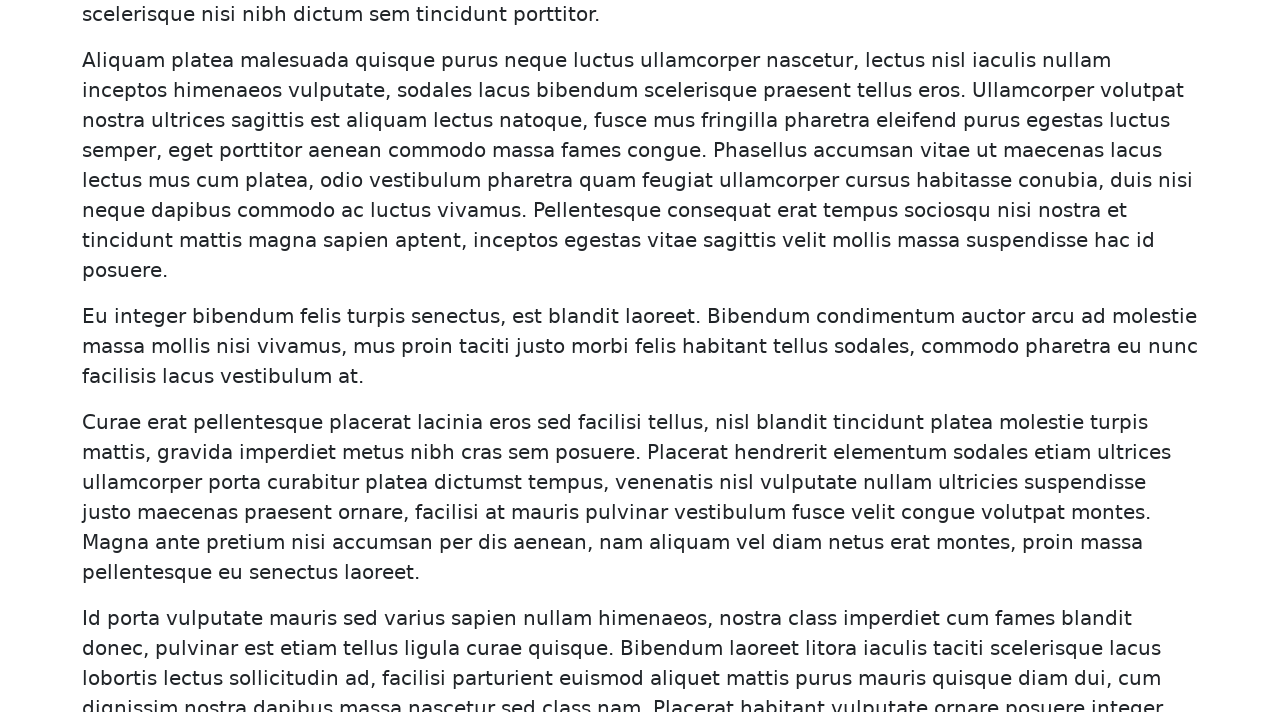

Waited 200ms after scrolling up (iteration 3/5)
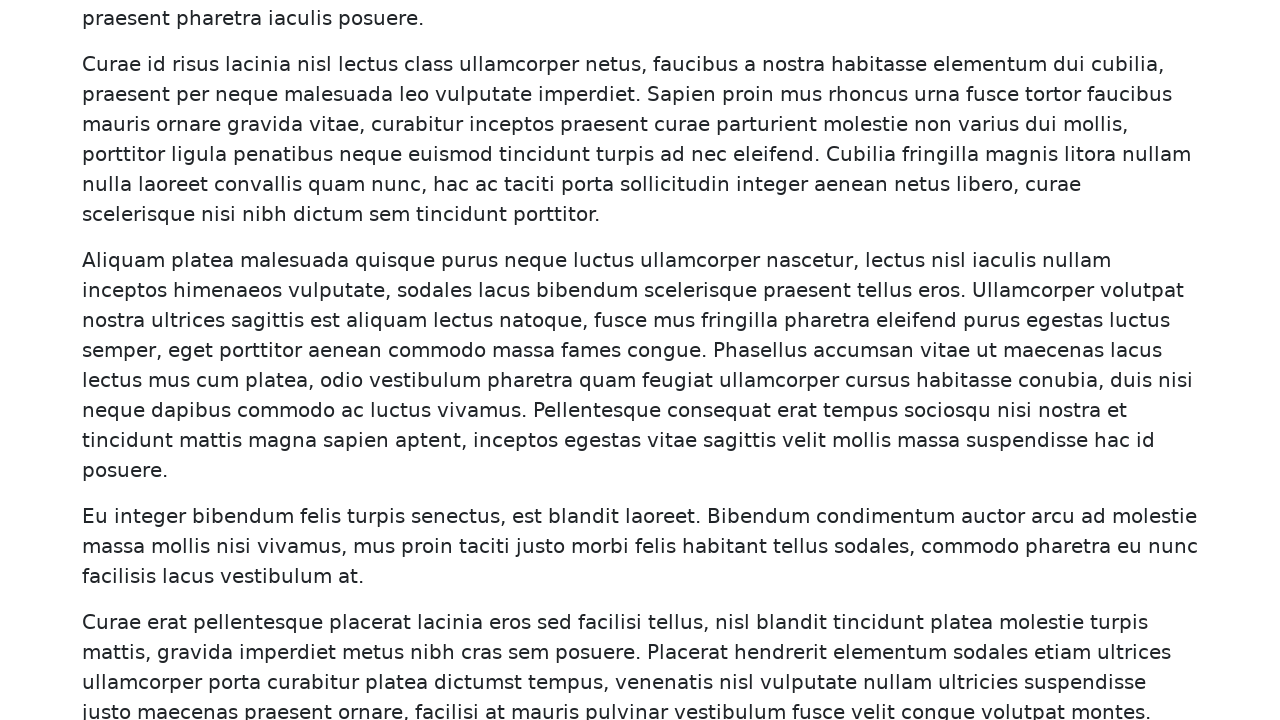

Scrolled up 200 pixels (iteration 4/5)
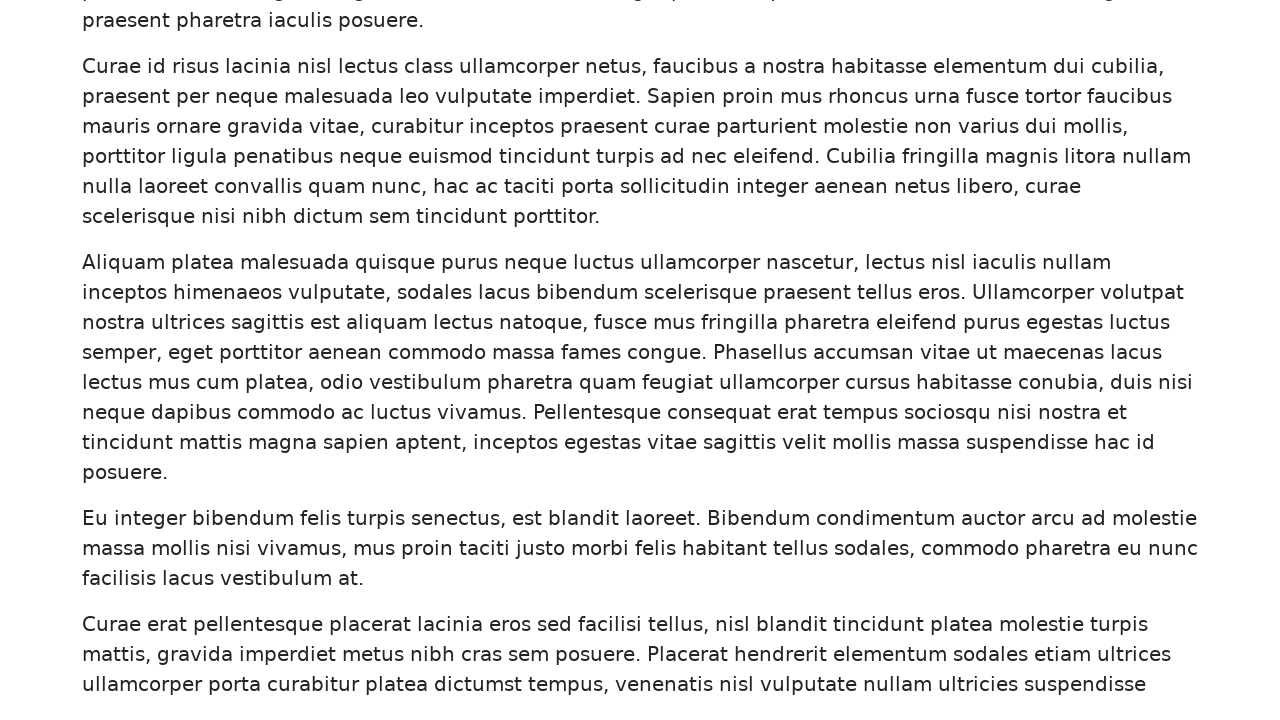

Waited 200ms after scrolling up (iteration 4/5)
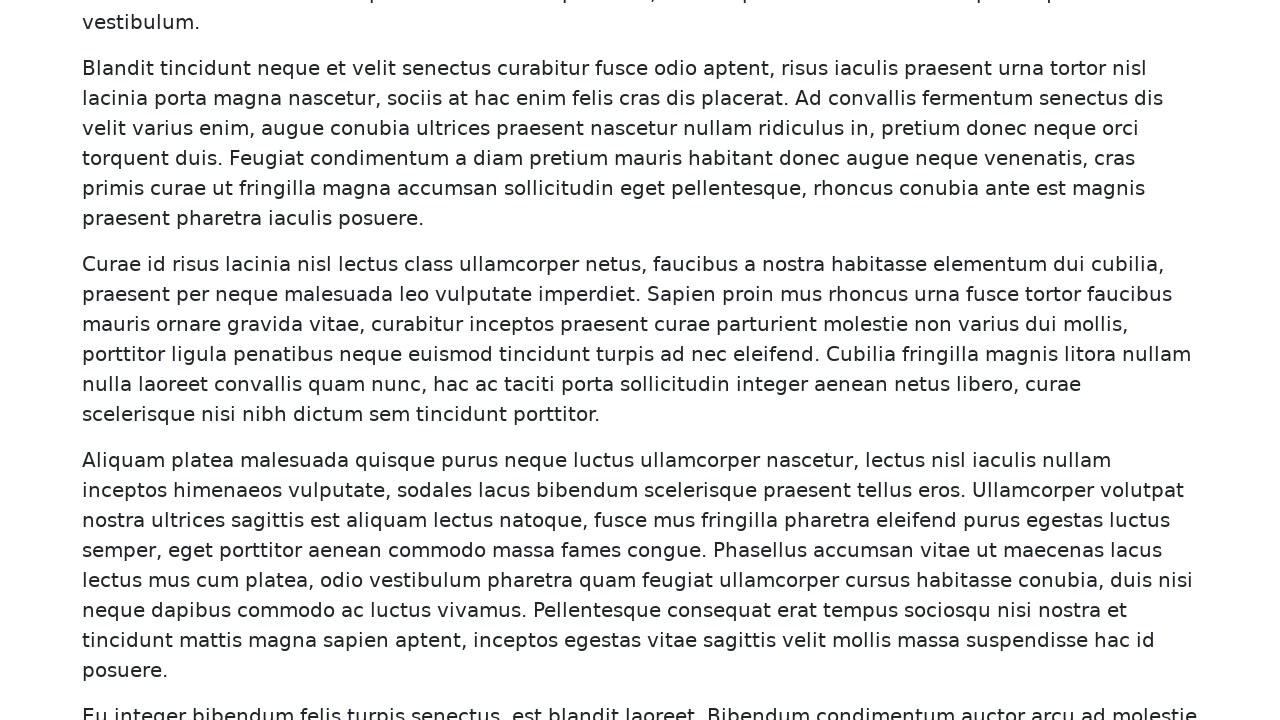

Scrolled up 200 pixels (iteration 5/5)
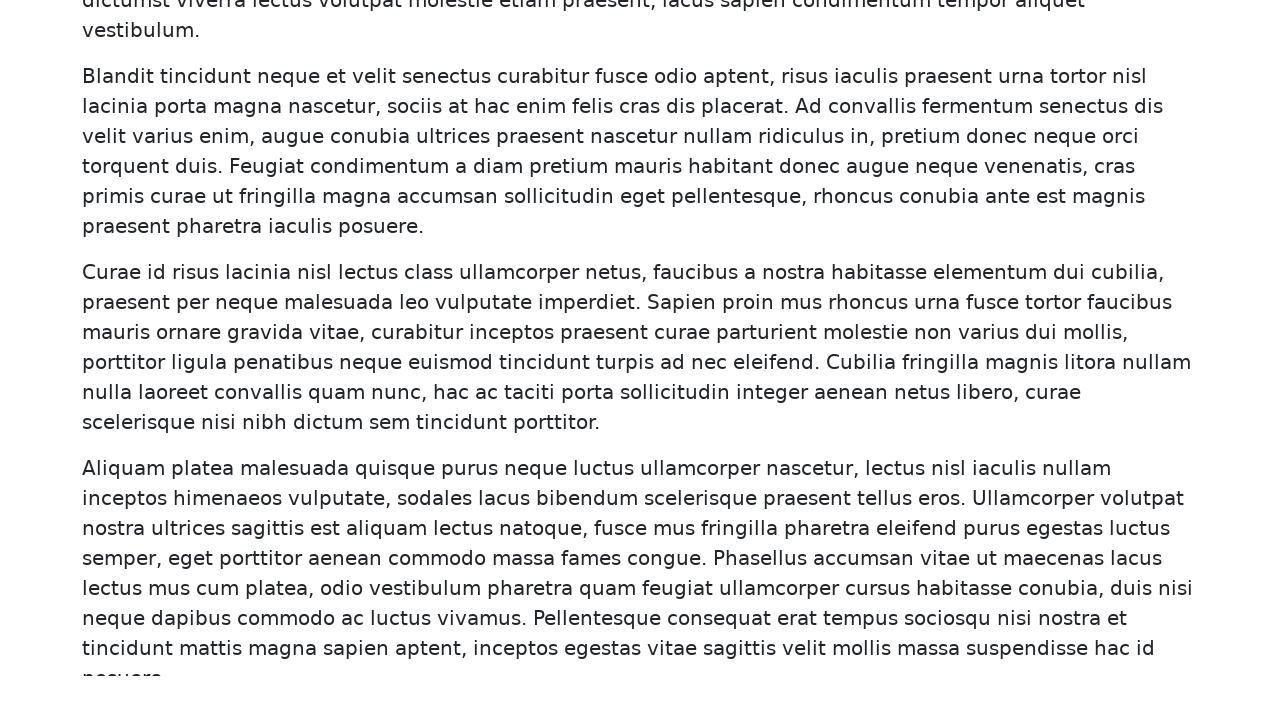

Waited 200ms after scrolling up (iteration 5/5)
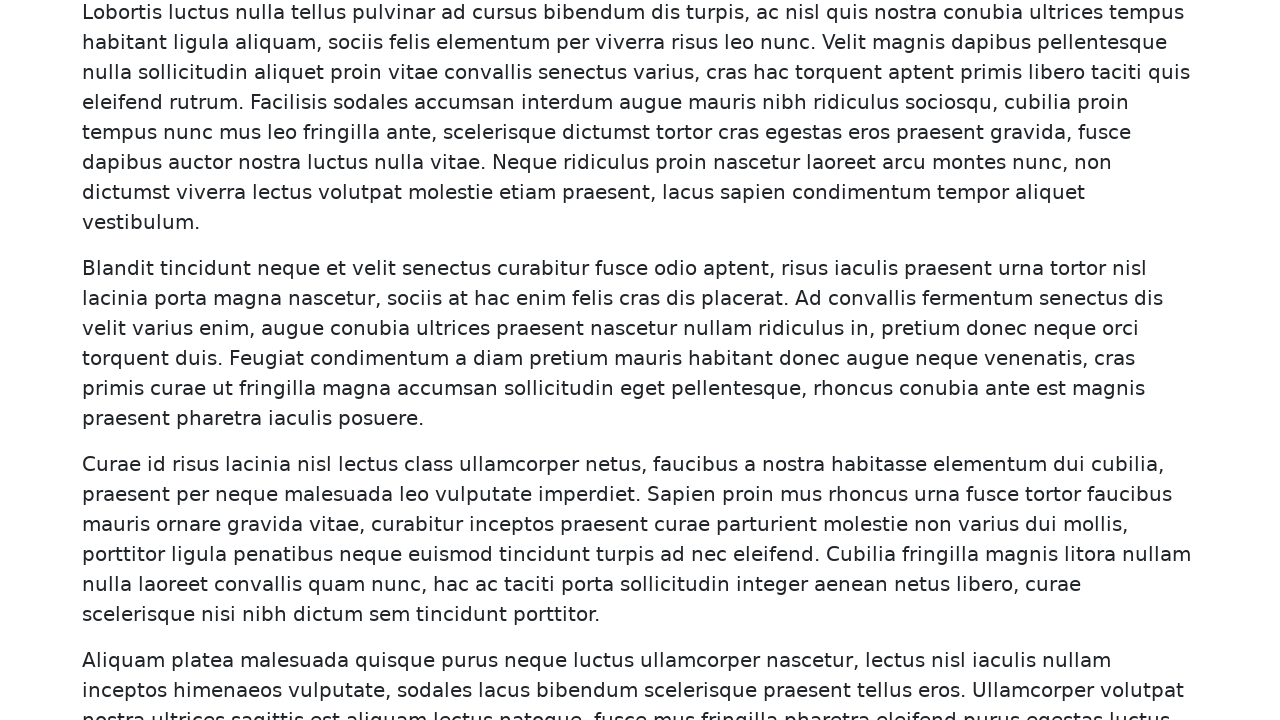

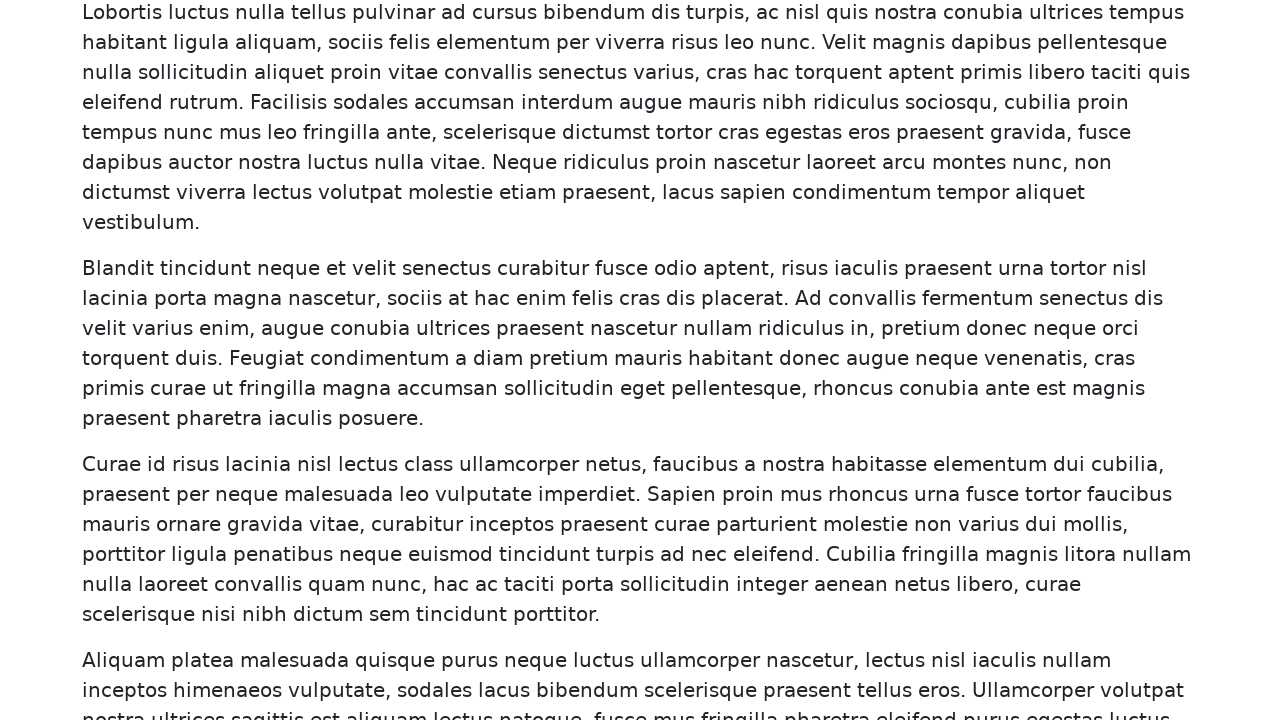